Tests ActionChains click operations including single click, double click, and right click on different buttons

Starting URL: http://sahitest.com/demo/clicks.htm

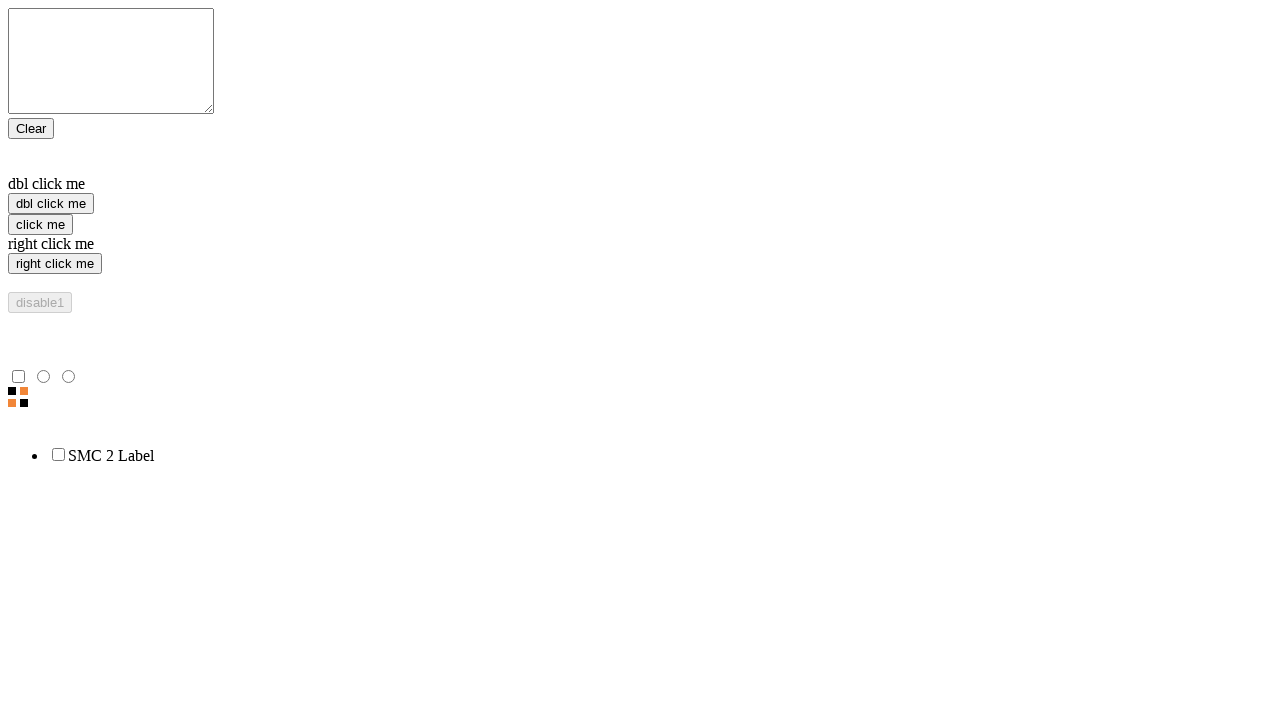

Navigated to clicks demo page
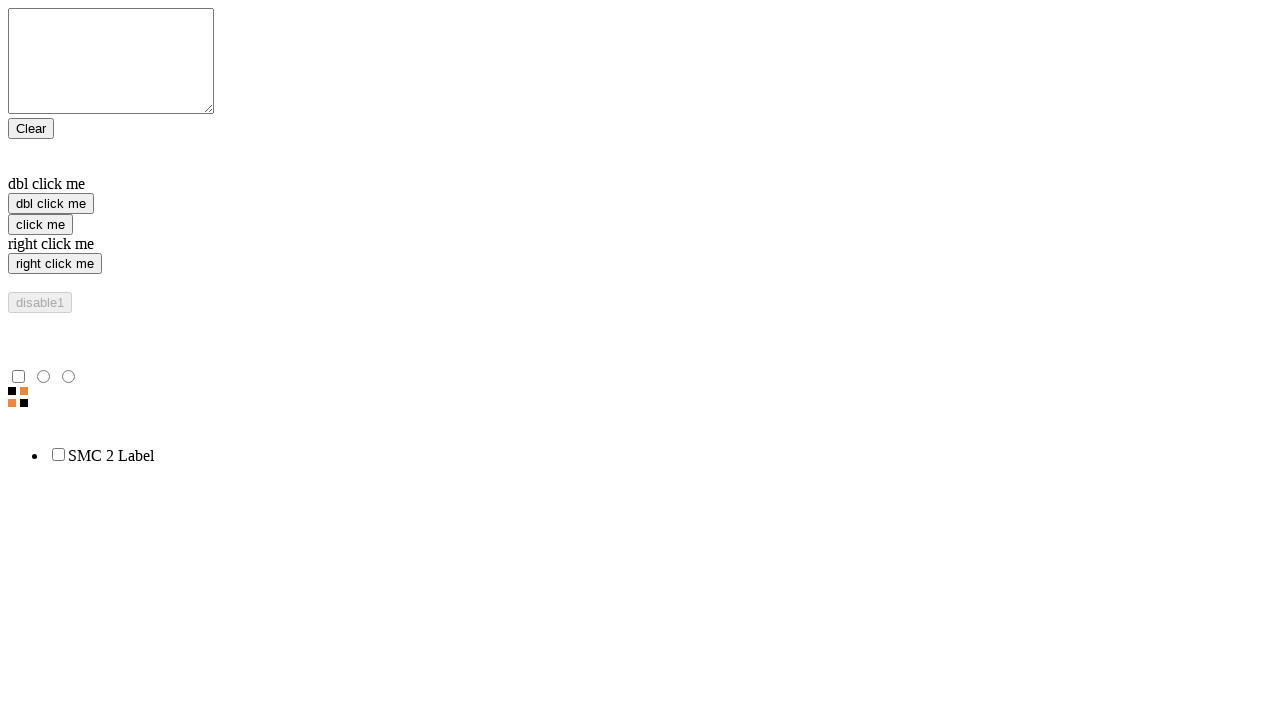

Located all three button elements
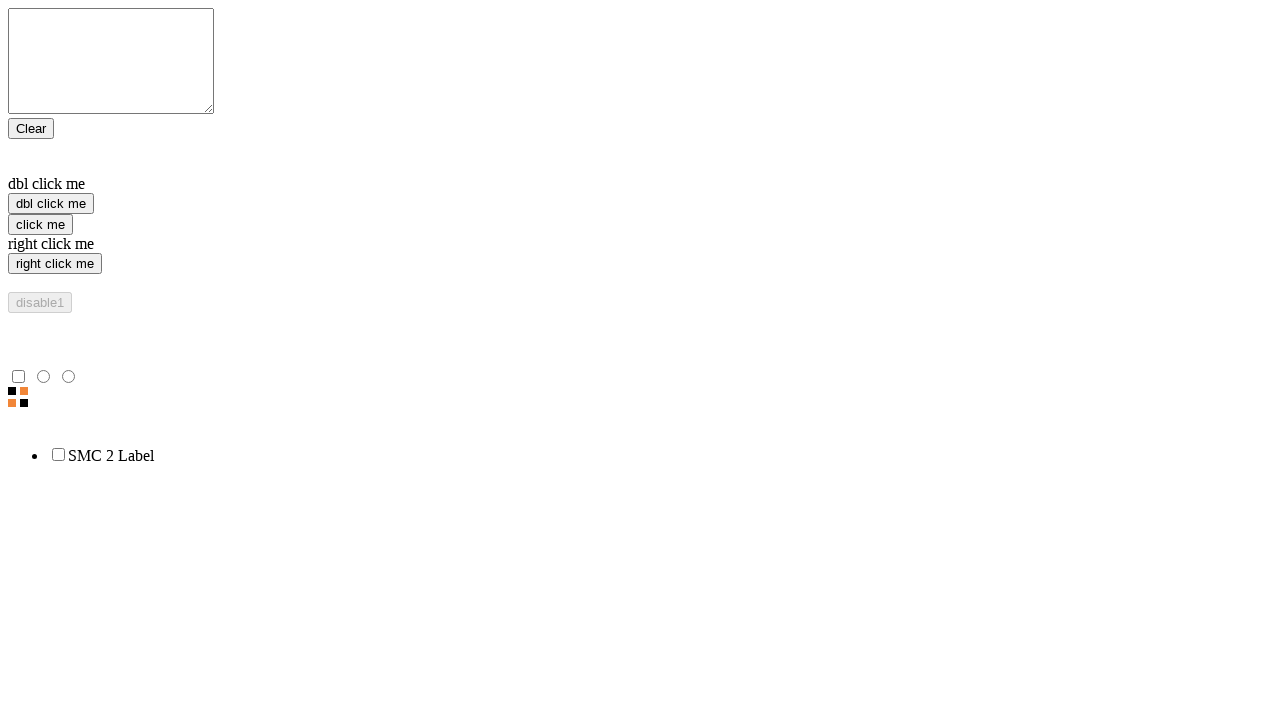

Performed single click on 'click me' button at (40, 224) on xpath=//input[@value='click me']
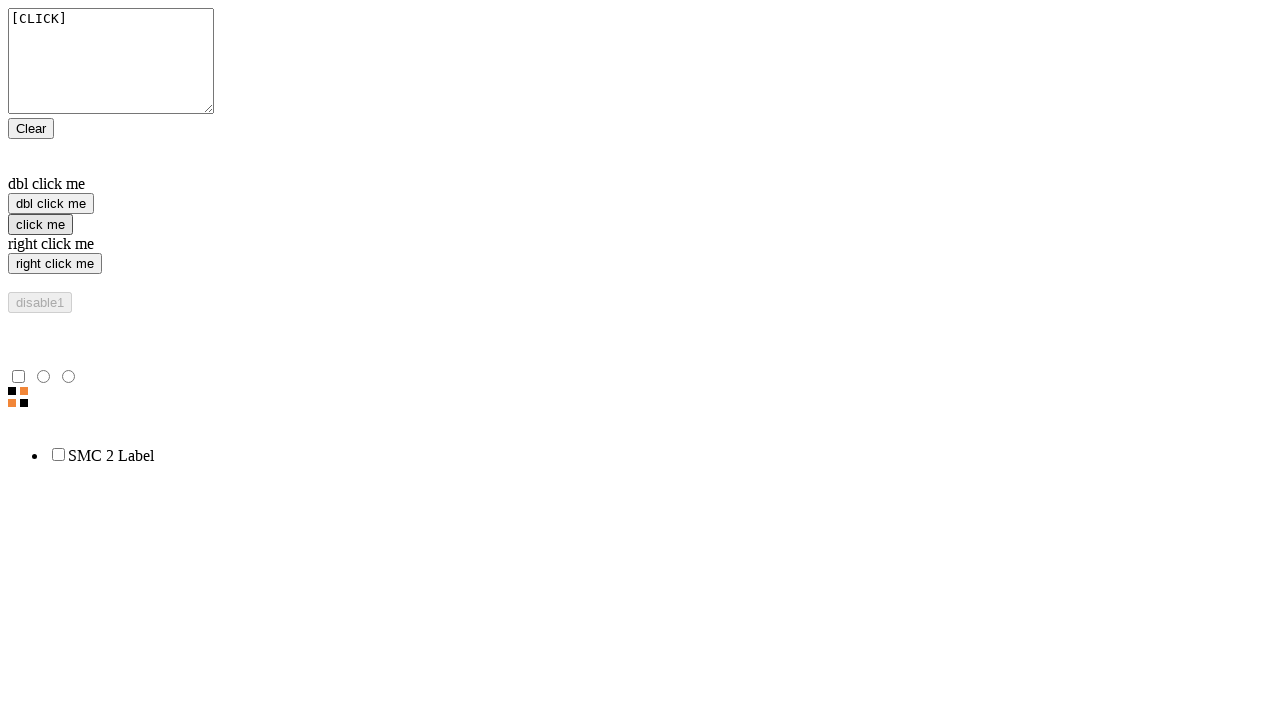

Performed right click on 'right click me' button at (55, 264) on xpath=//input[@value='right click me']
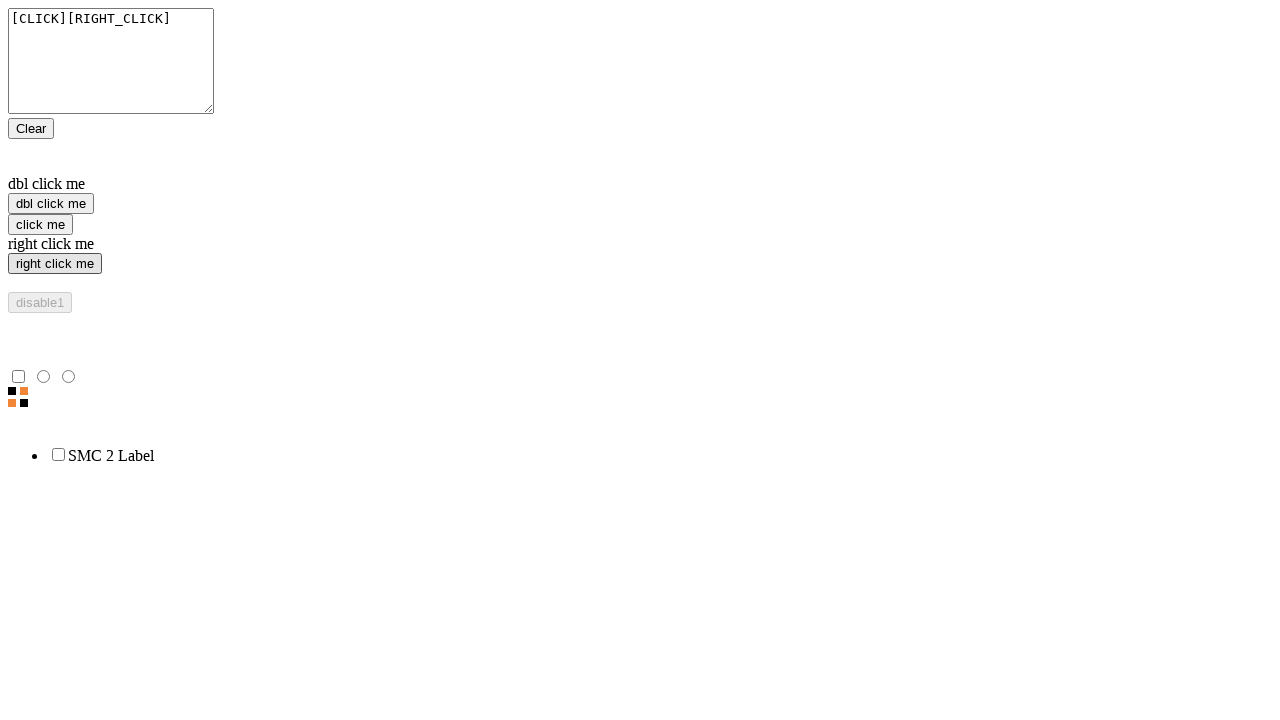

Performed double click on 'dbl click me' button at (51, 204) on xpath=//input[@value='dbl click me']
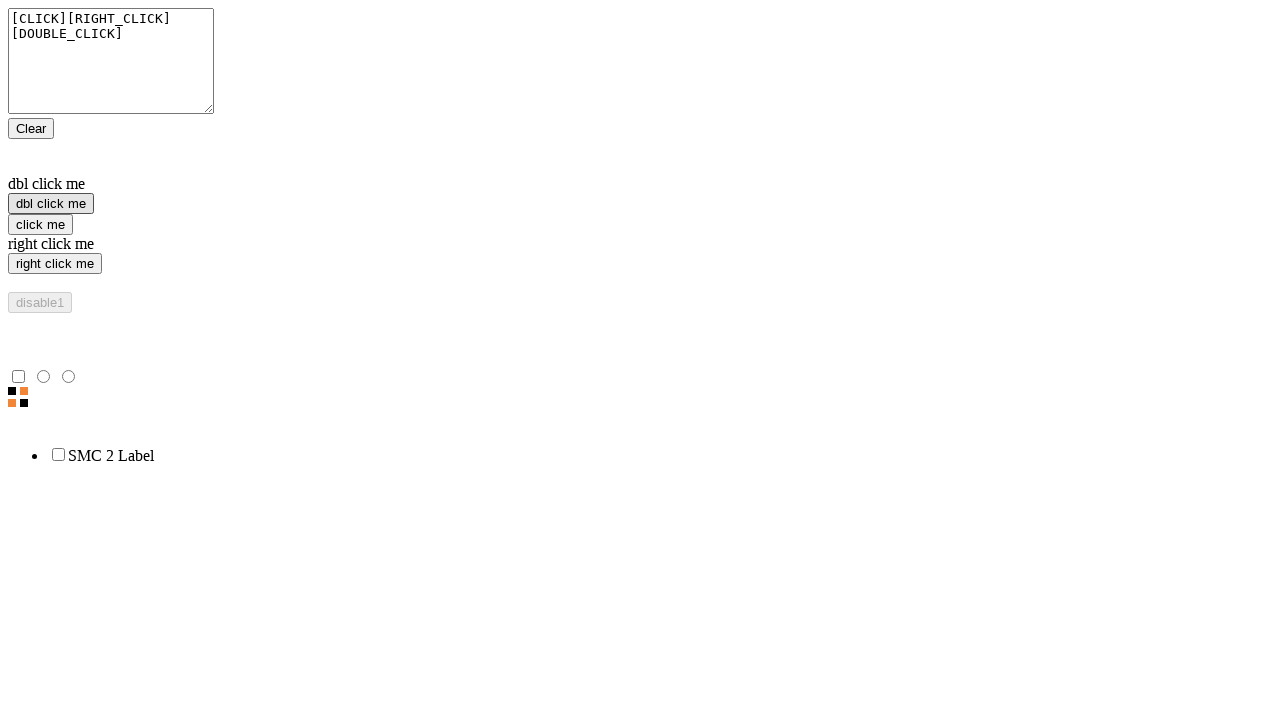

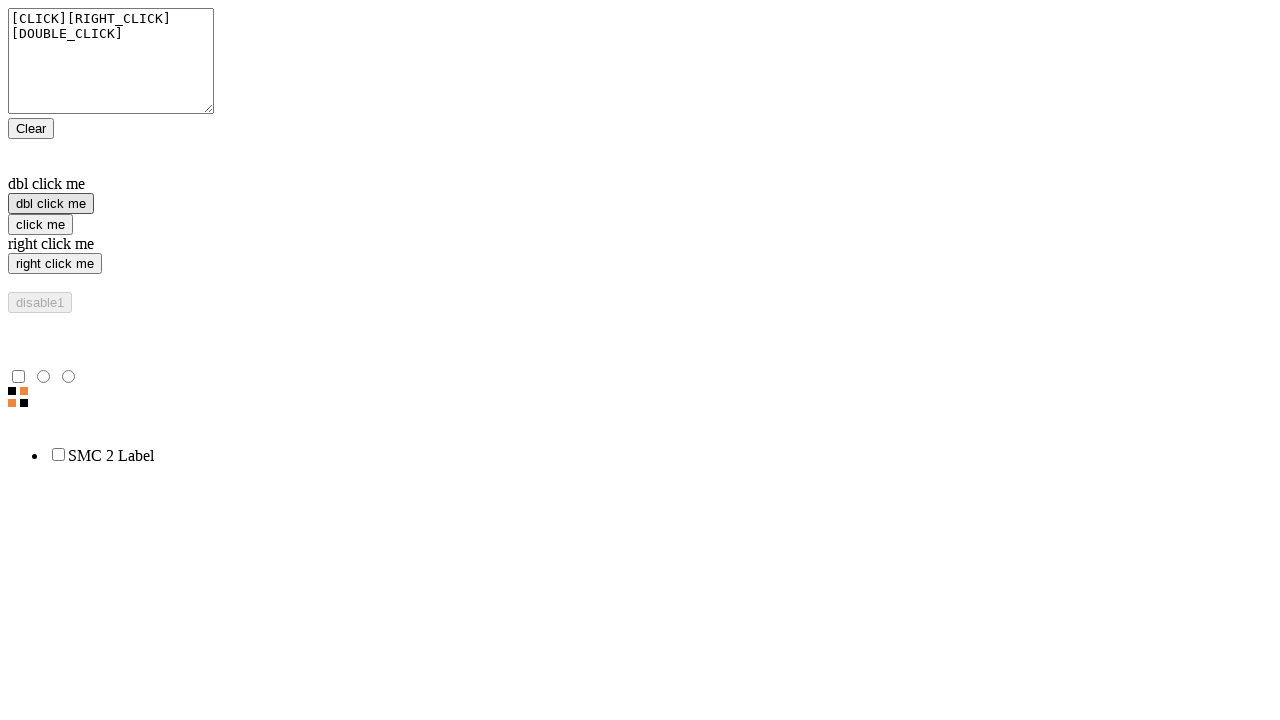